Tests browser window handling functionality by opening new windows/tabs via button clicks and switching between them to verify the page titles

Starting URL: https://demoqa.com/browser-windows

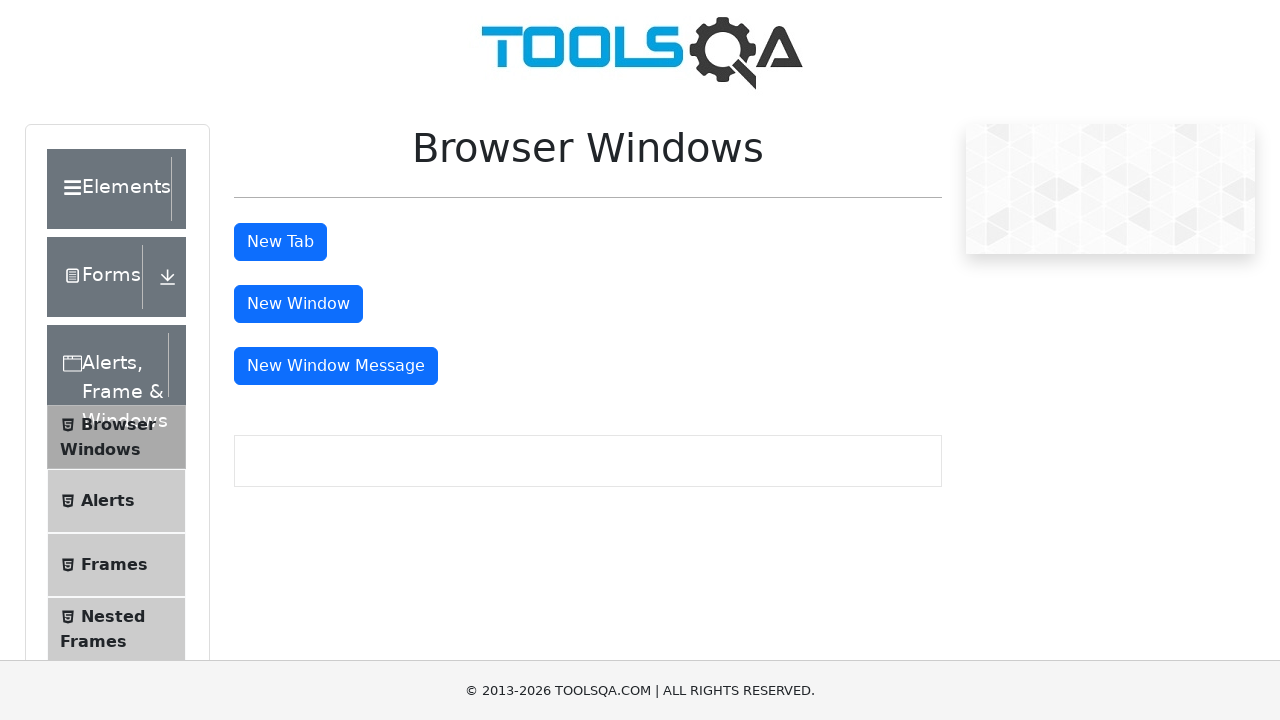

Clicked the message window button to open a new window at (336, 366) on #messageWindowButton
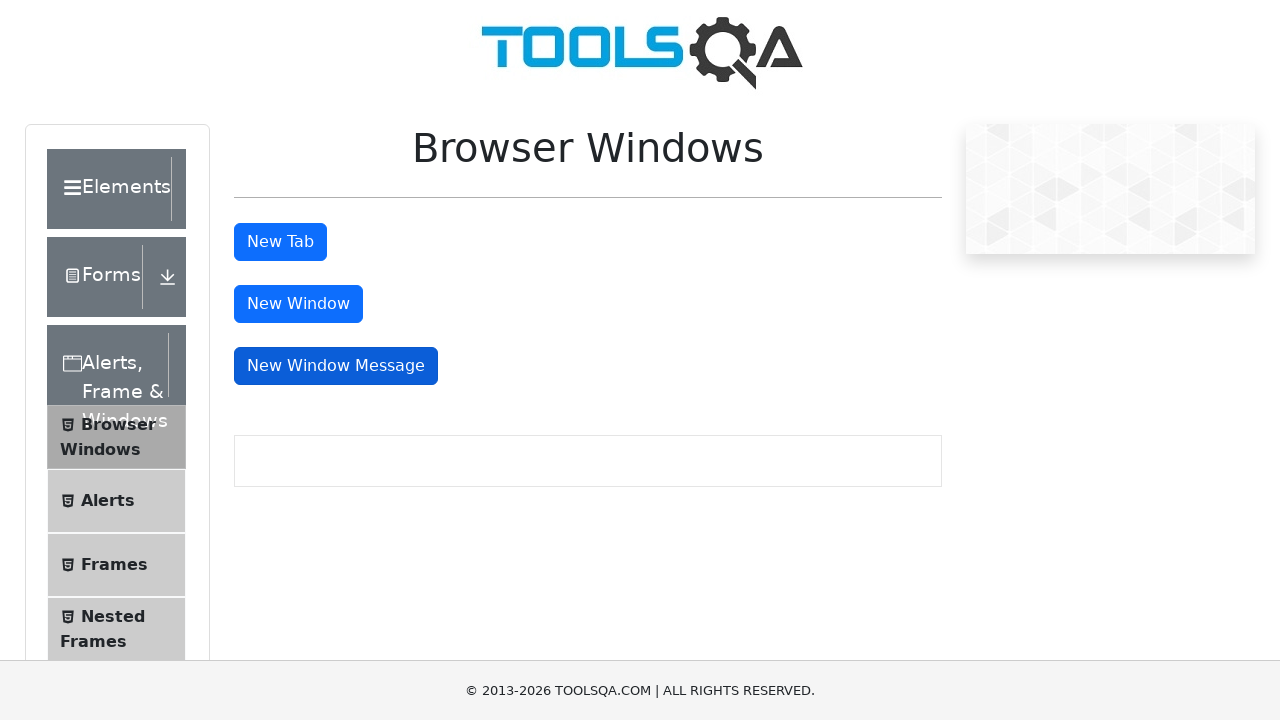

Waited 2 seconds for new window to open
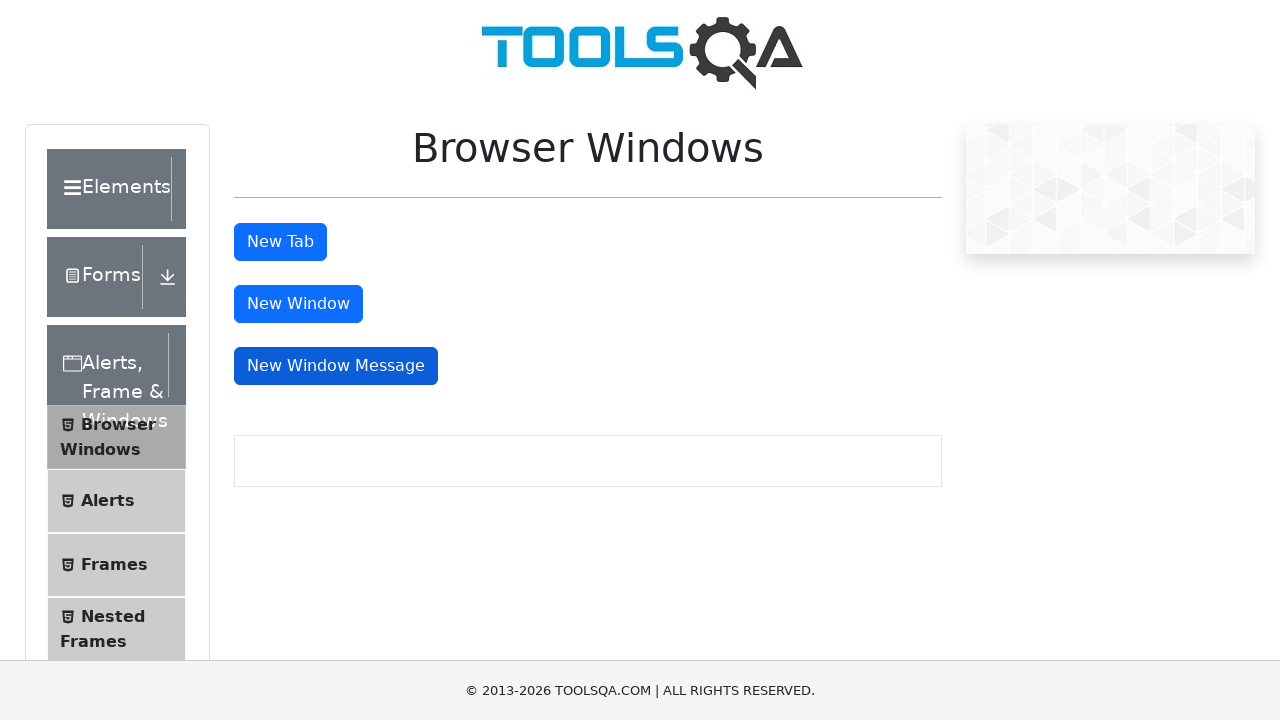

Clicked the tab button to open a new tab at (280, 242) on #tabButton
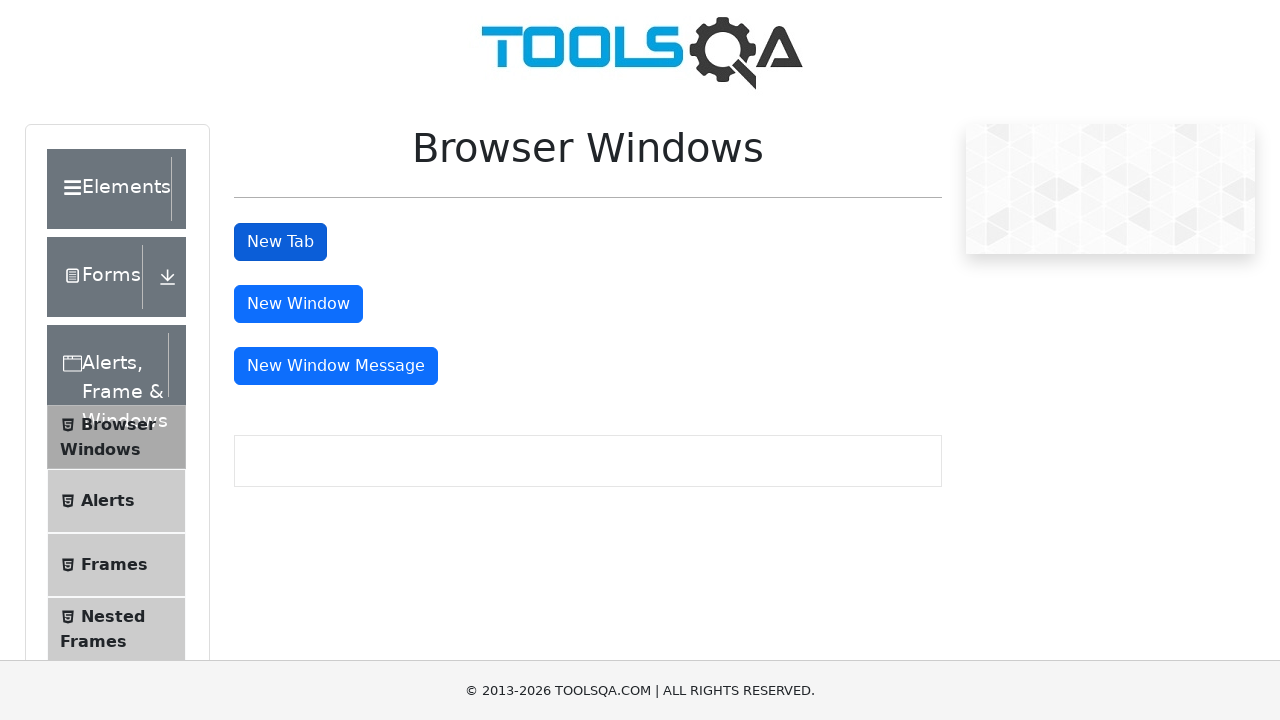

Waited 2 seconds for new tab to open
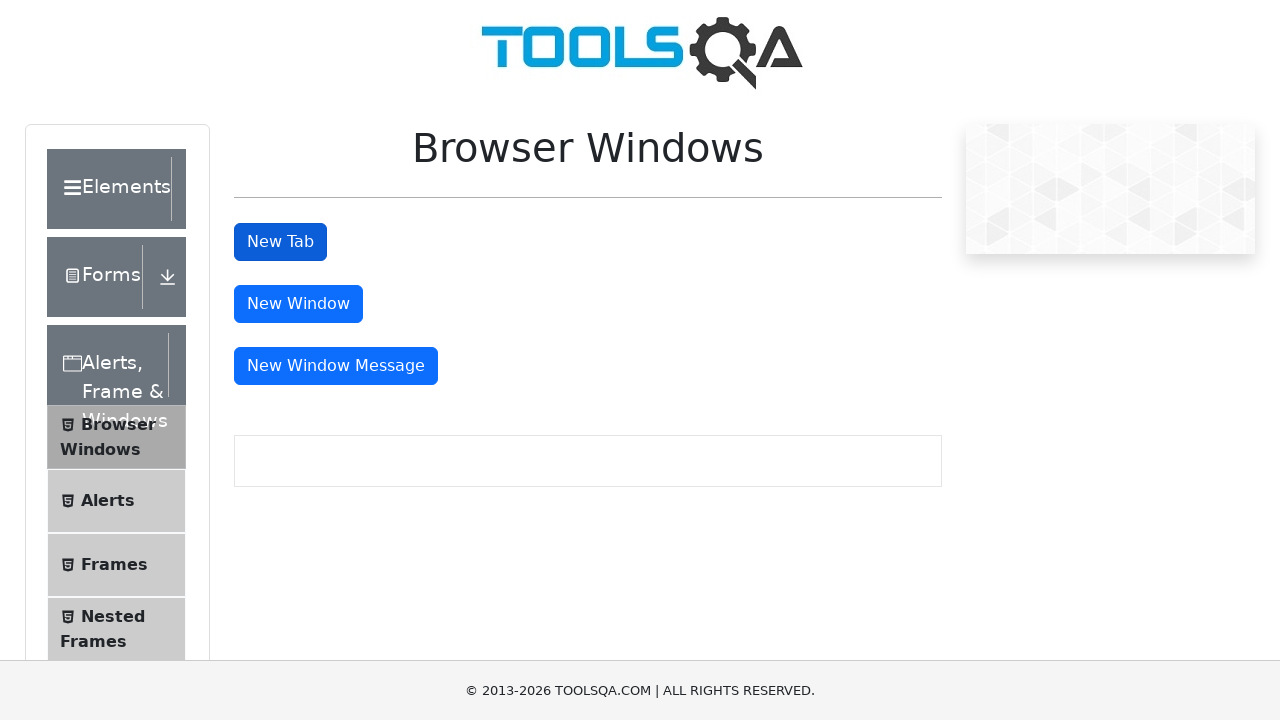

Retrieved all open pages from context
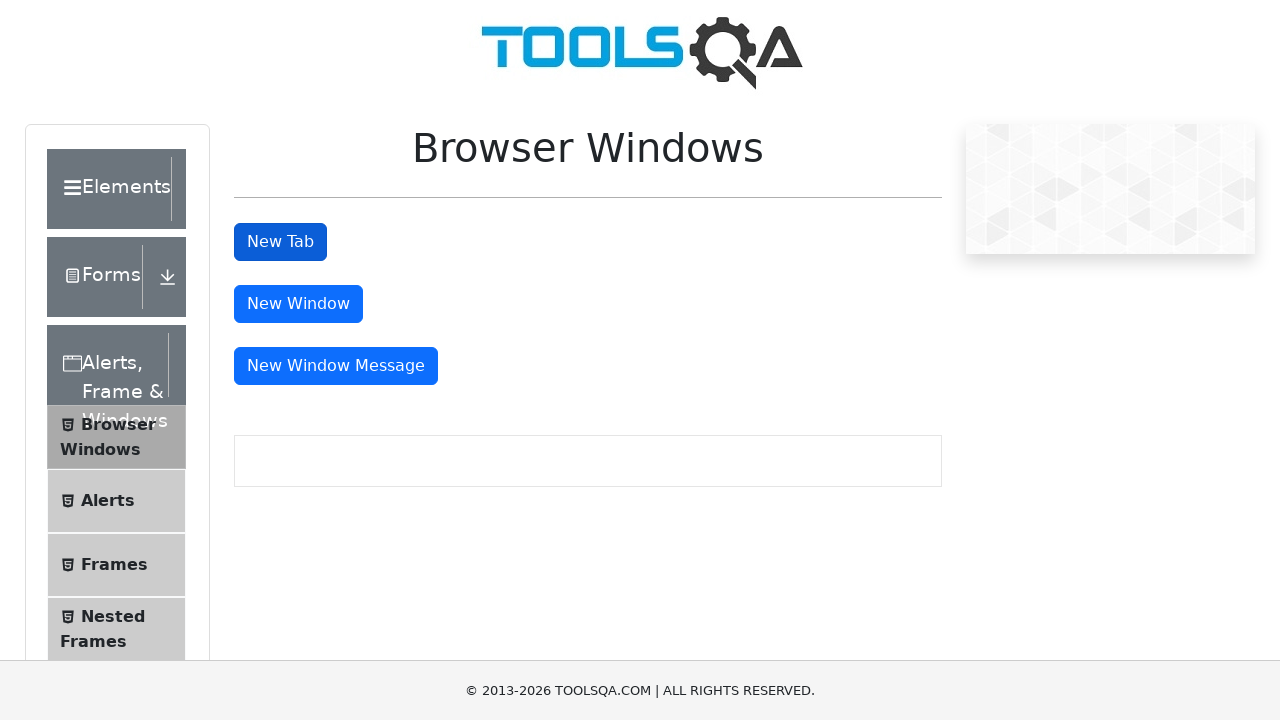

Switched to the second tab/window
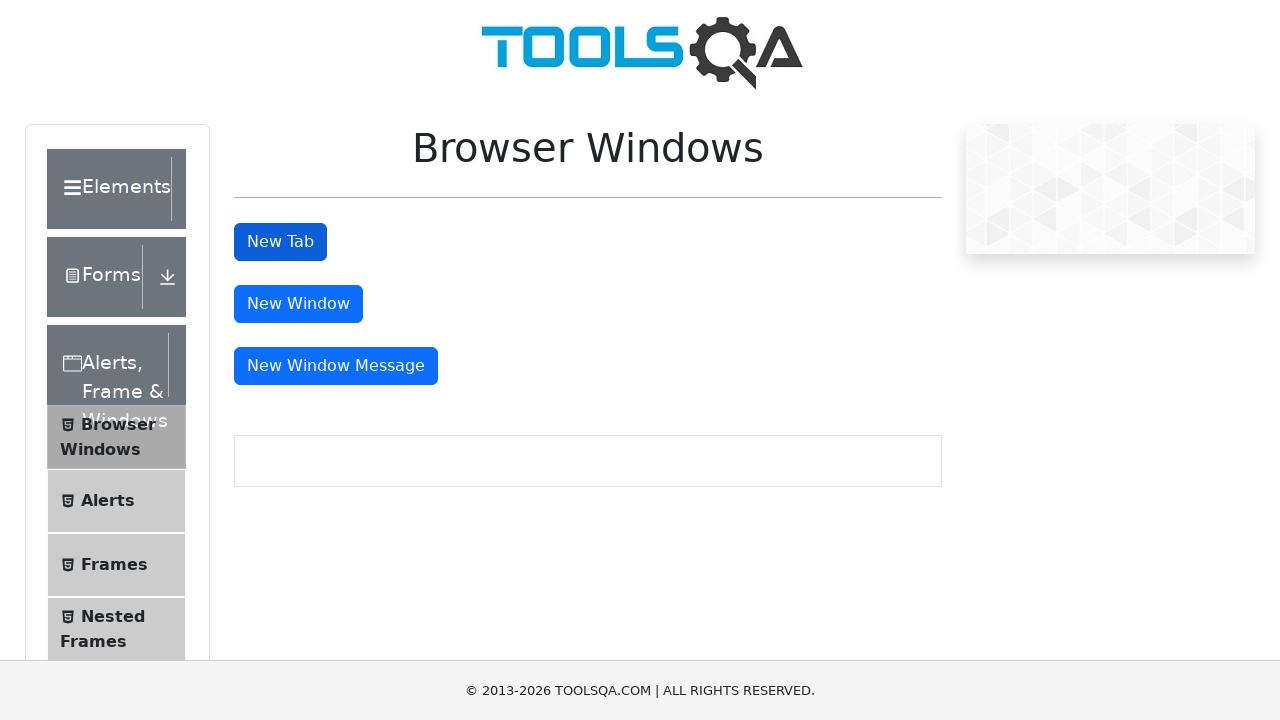

Retrieved title of new tab: ''
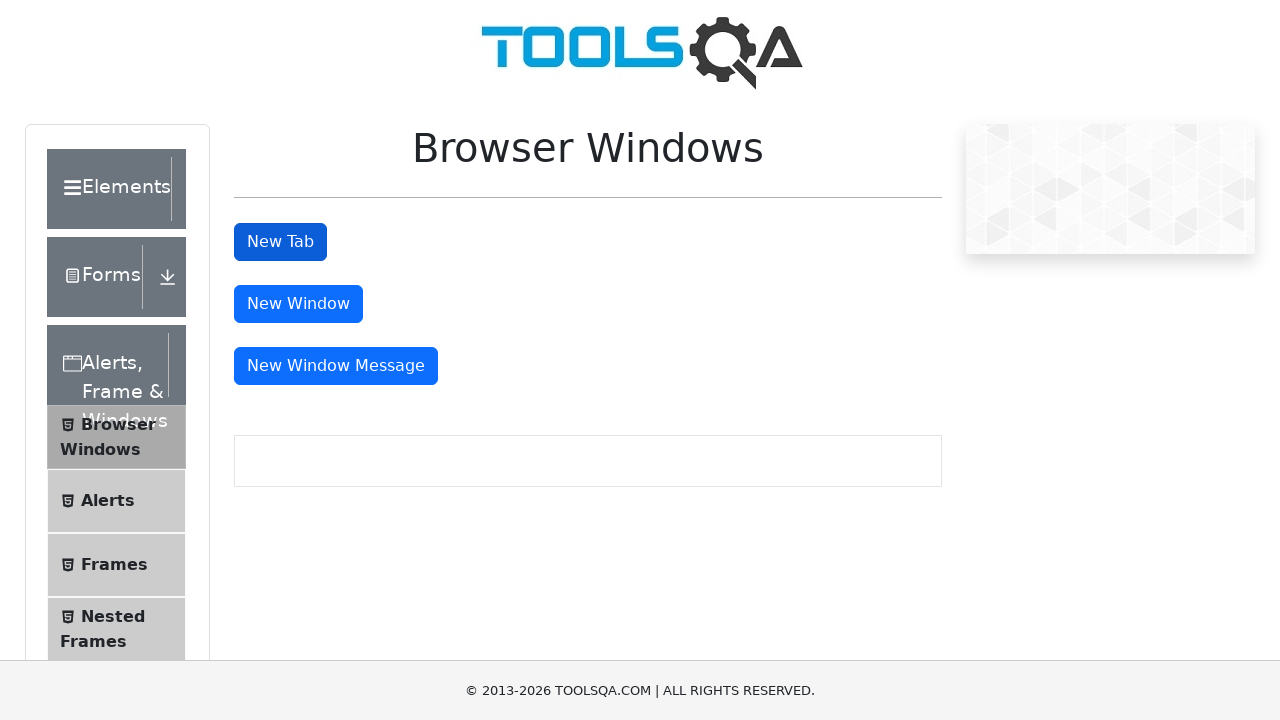

Switched back to the original tab
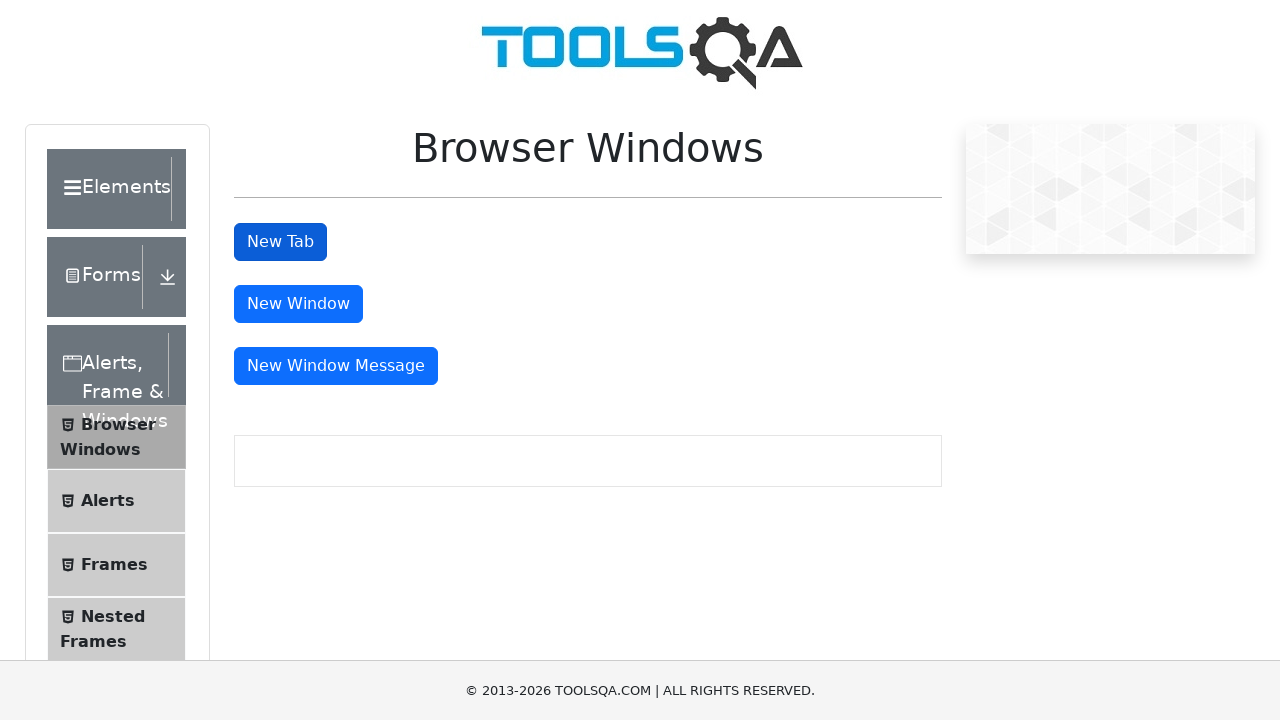

Retrieved title of original tab: 'demosite'
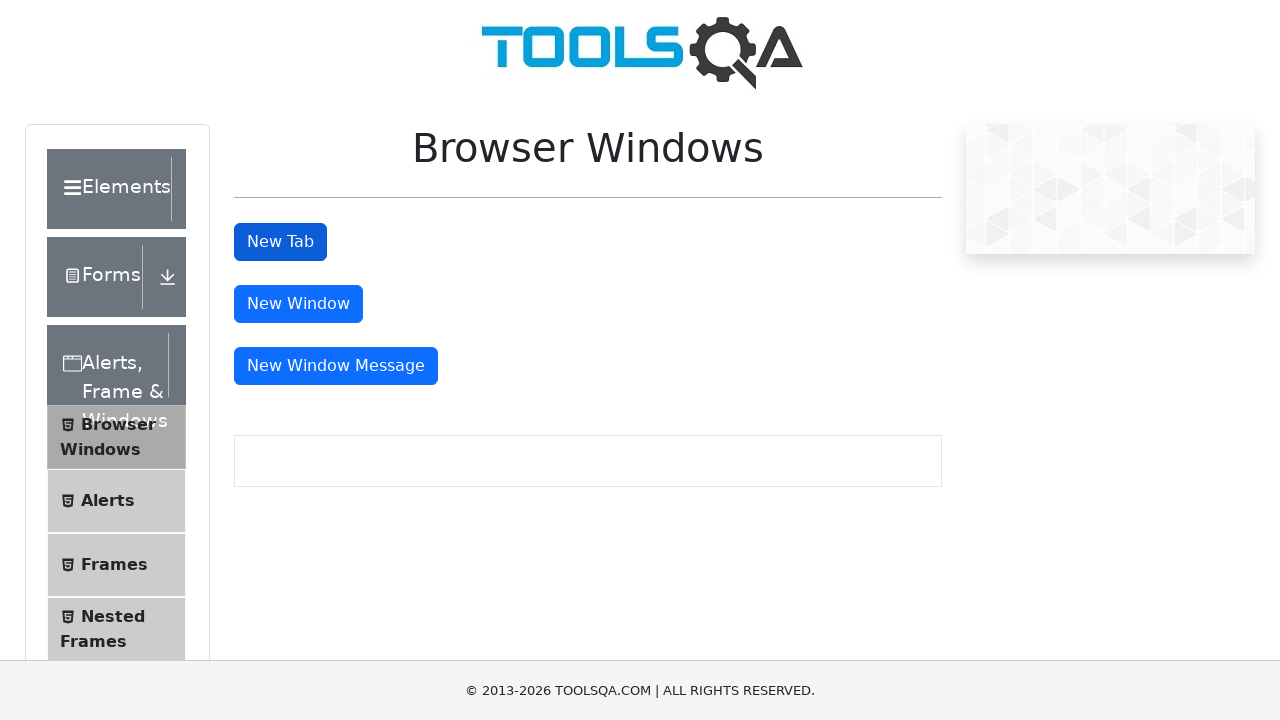

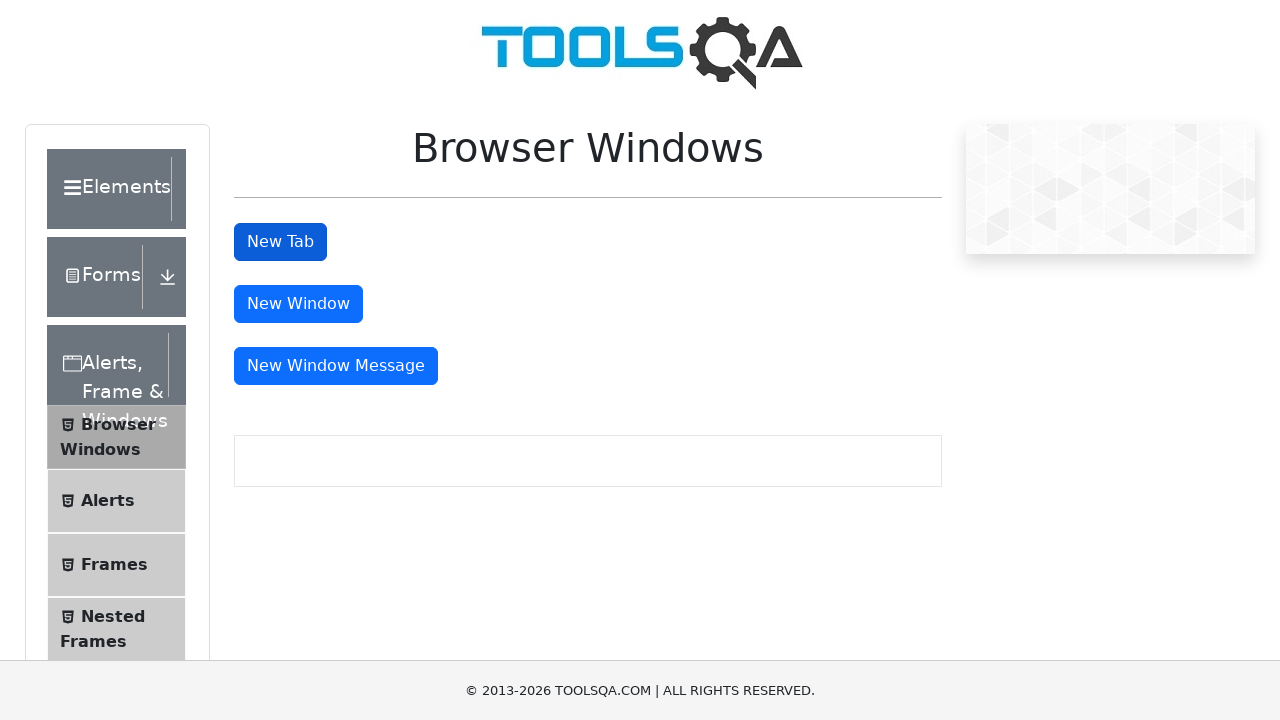